Tests basic browser navigation functionality by navigating to a page, then using back, forward, and refresh browser controls.

Starting URL: https://telranedu.web.app/home

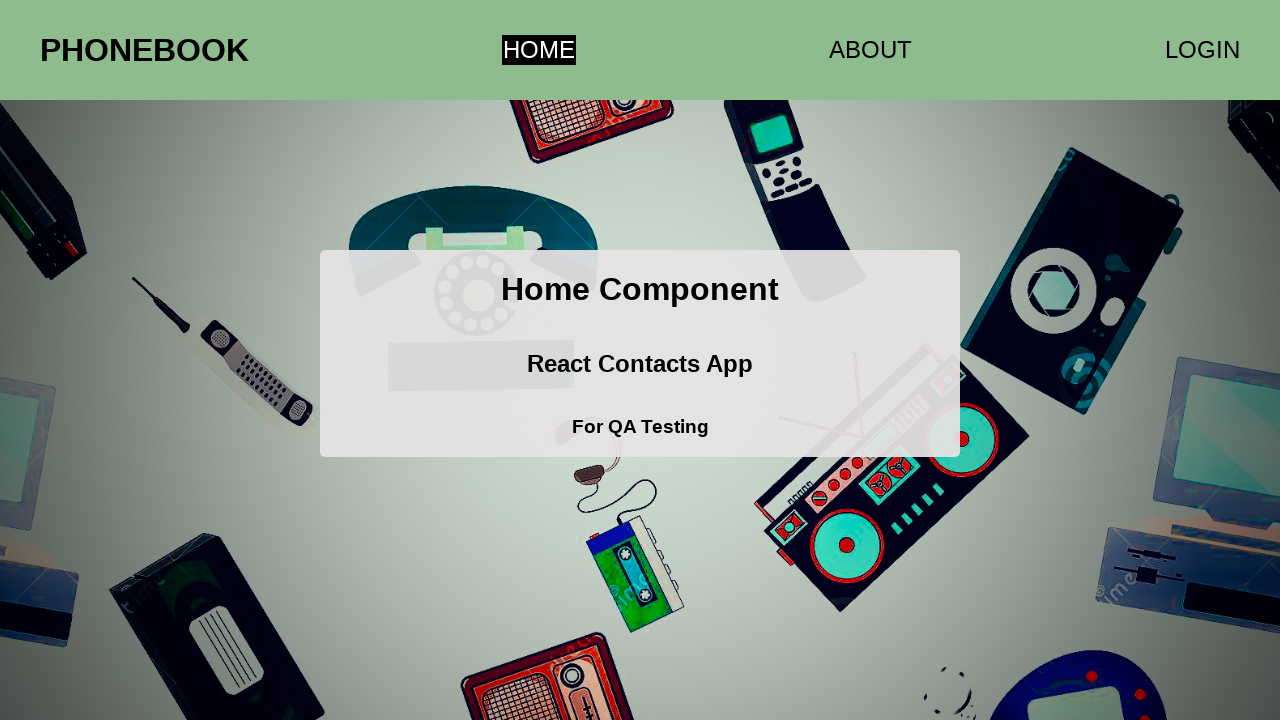

Navigated back in browser history
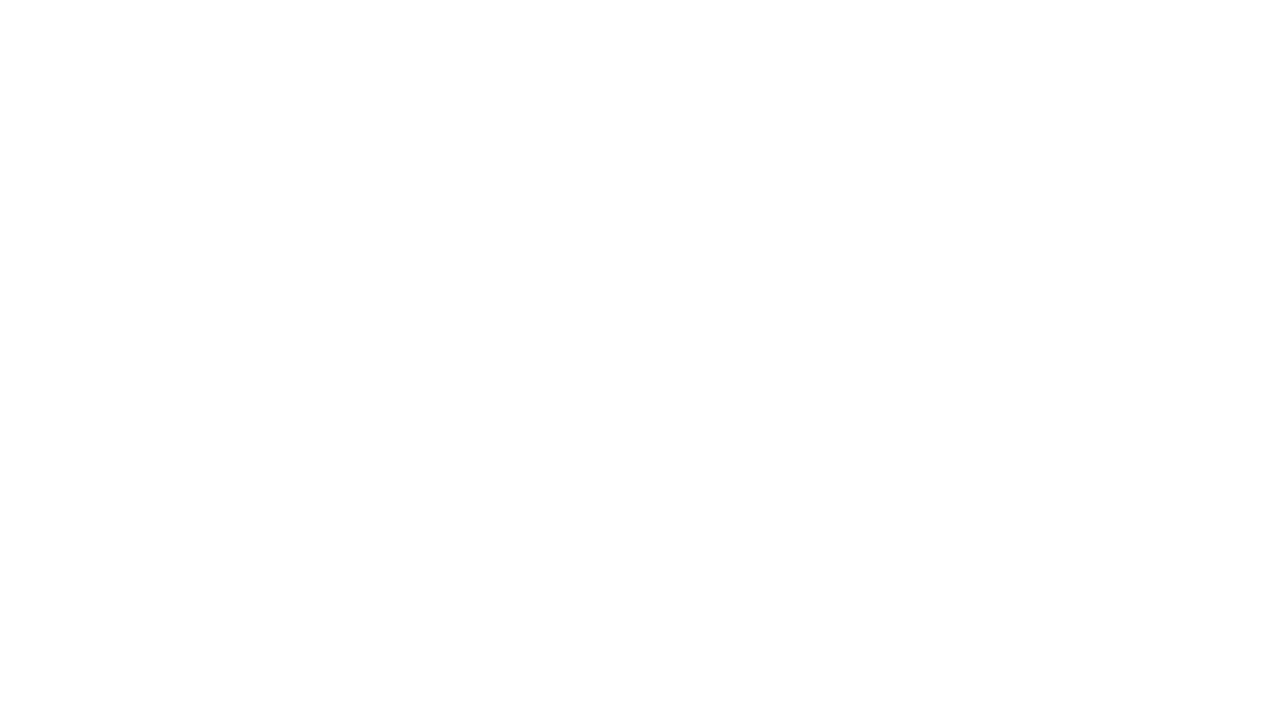

Navigated forward in browser history
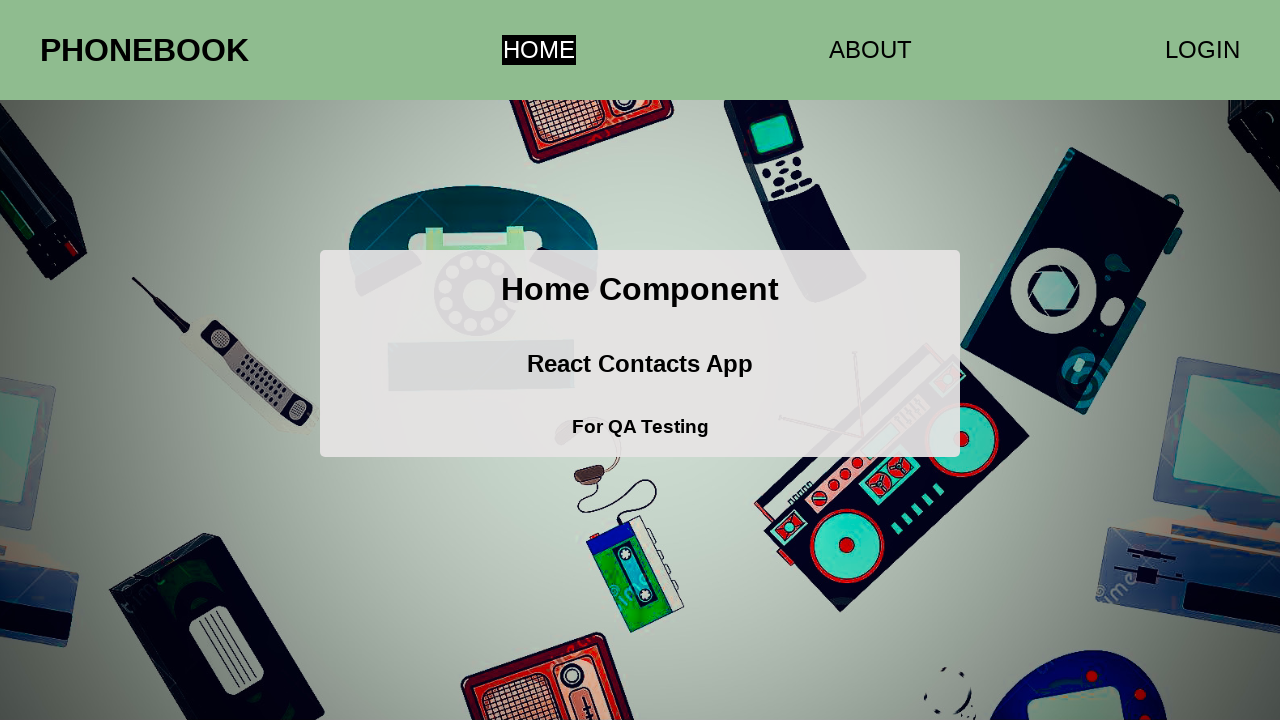

Refreshed the page
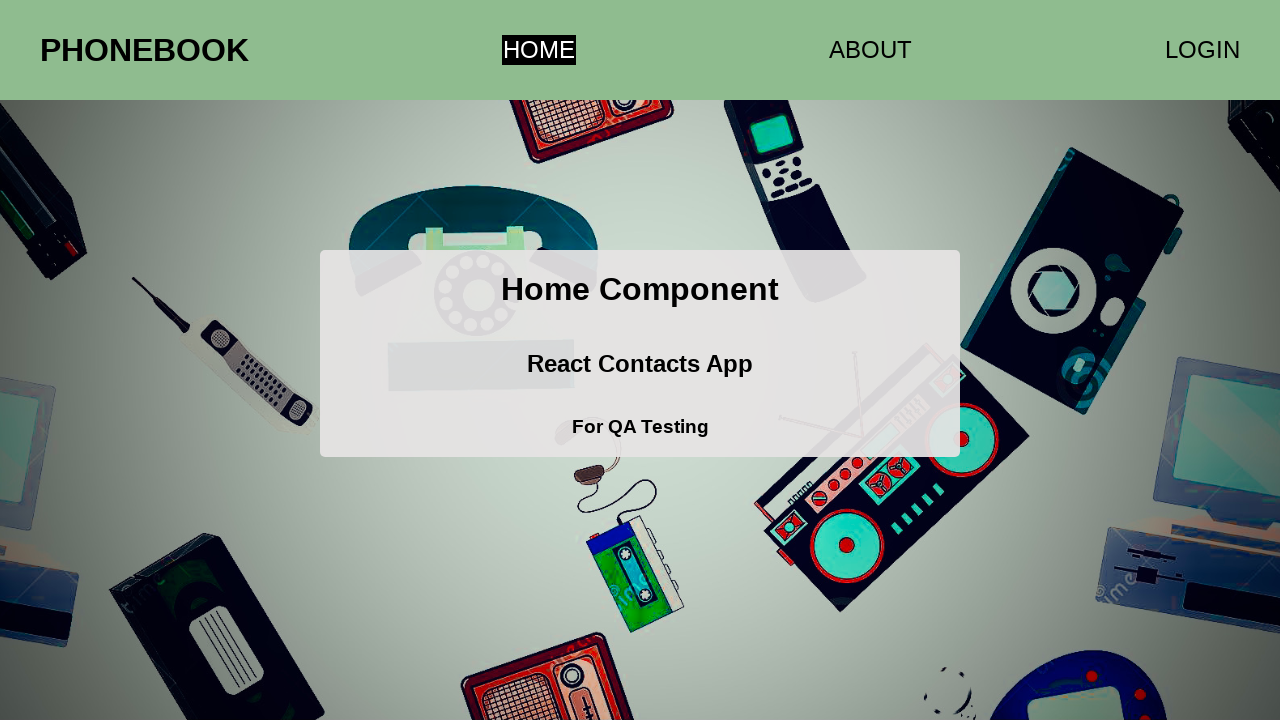

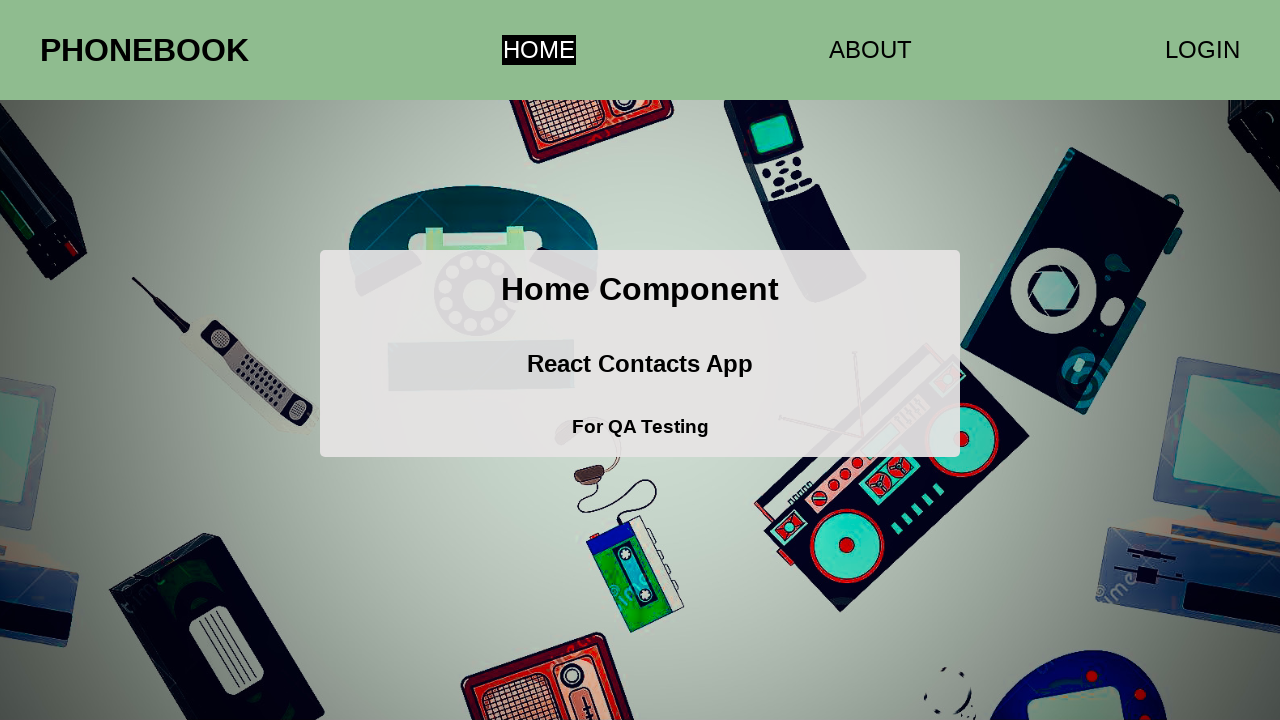